Tests browser navigation capabilities by visiting YouTube channel pages and using back/forward navigation between them

Starting URL: https://www.youtube.com/user/krishnaik06/videos

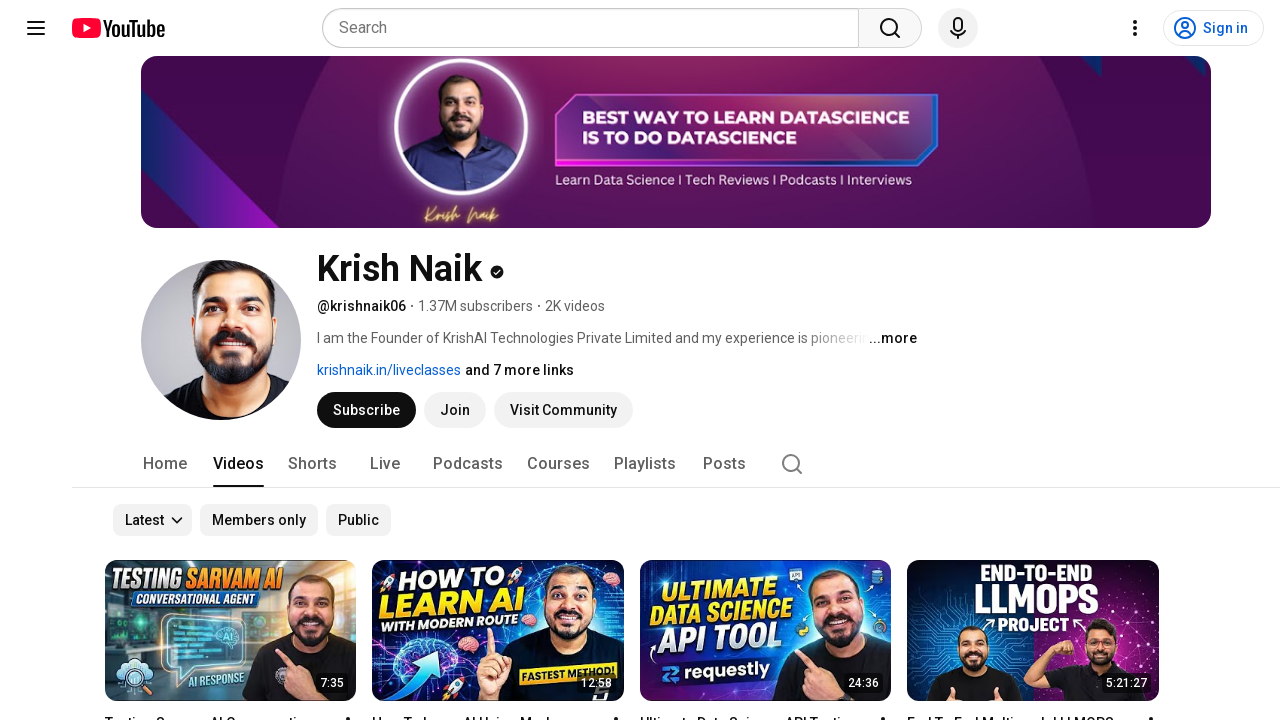

Navigated to Telusko YouTube channel videos page
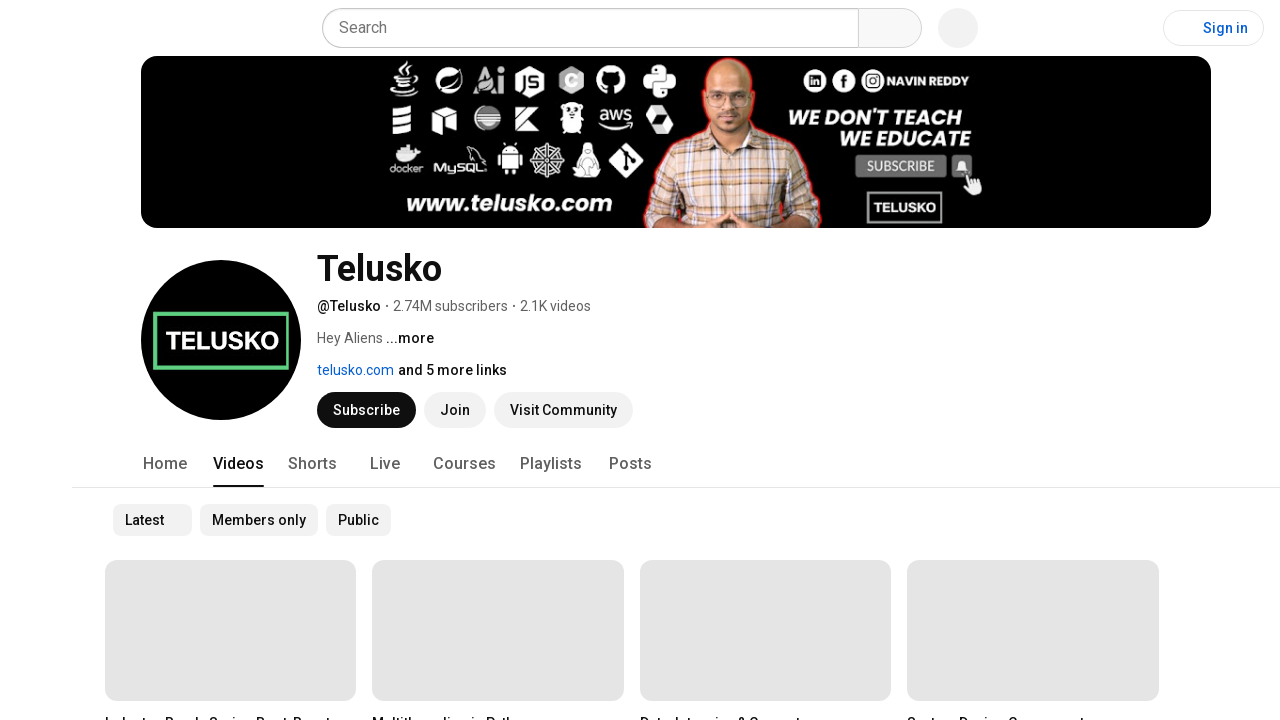

Telusko channel page loaded (DOM content ready)
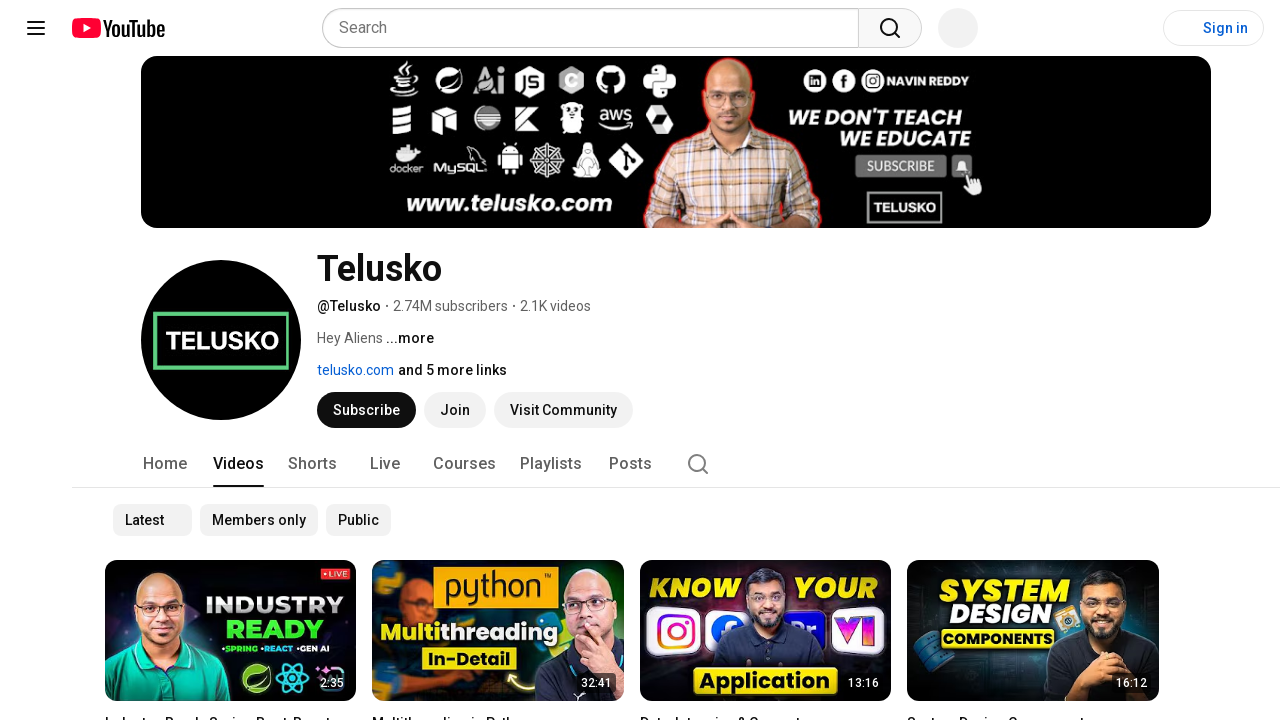

Navigated back to previous page (krishnaik06 channel)
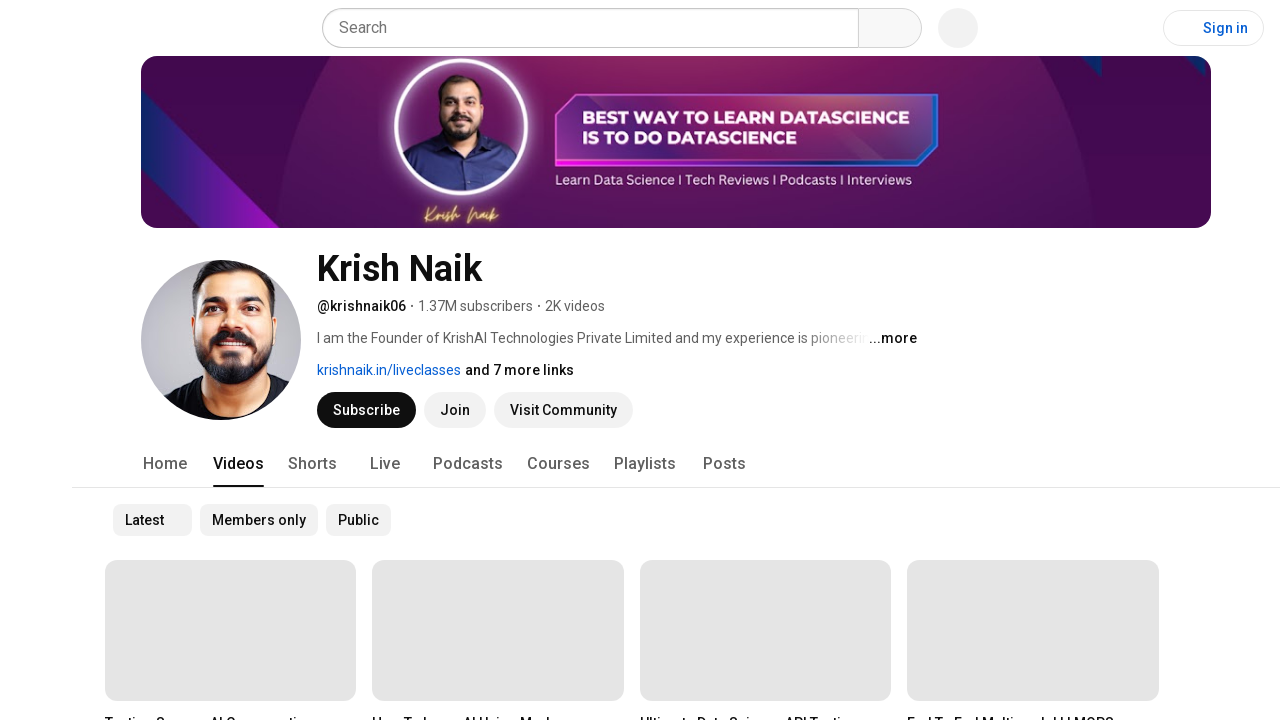

Previous page loaded (DOM content ready)
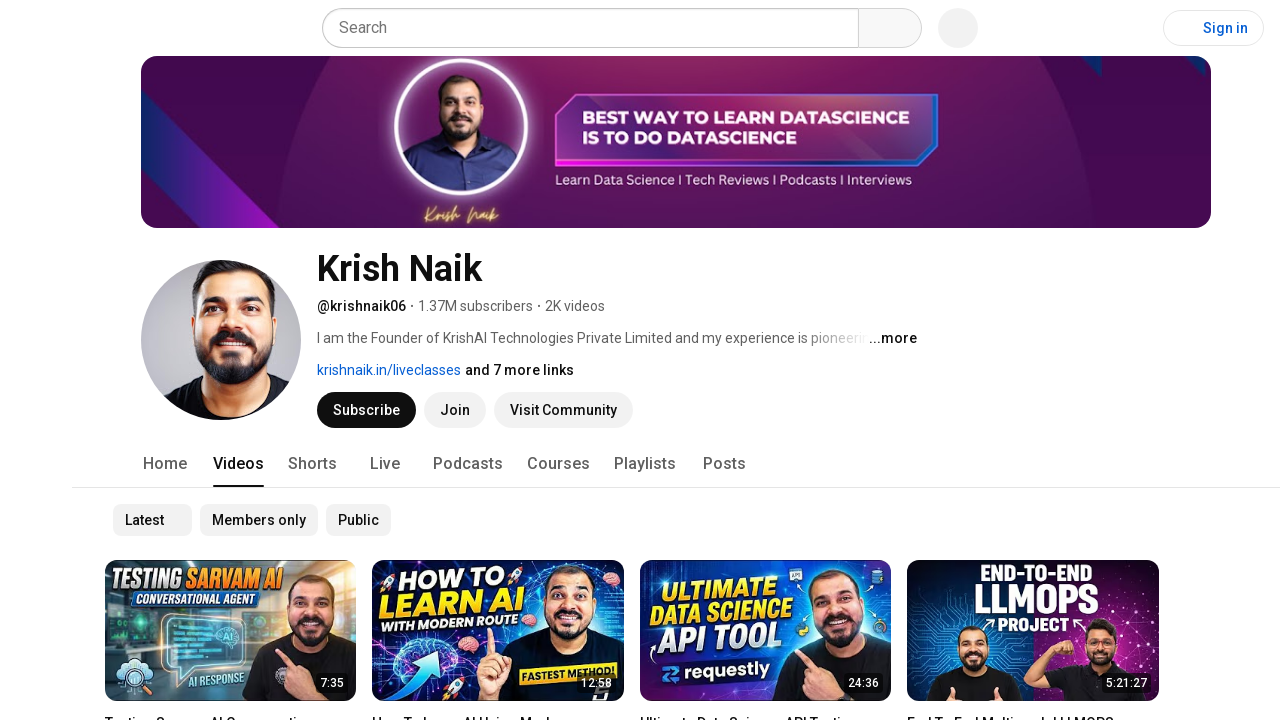

Navigated forward to Telusko YouTube channel videos page
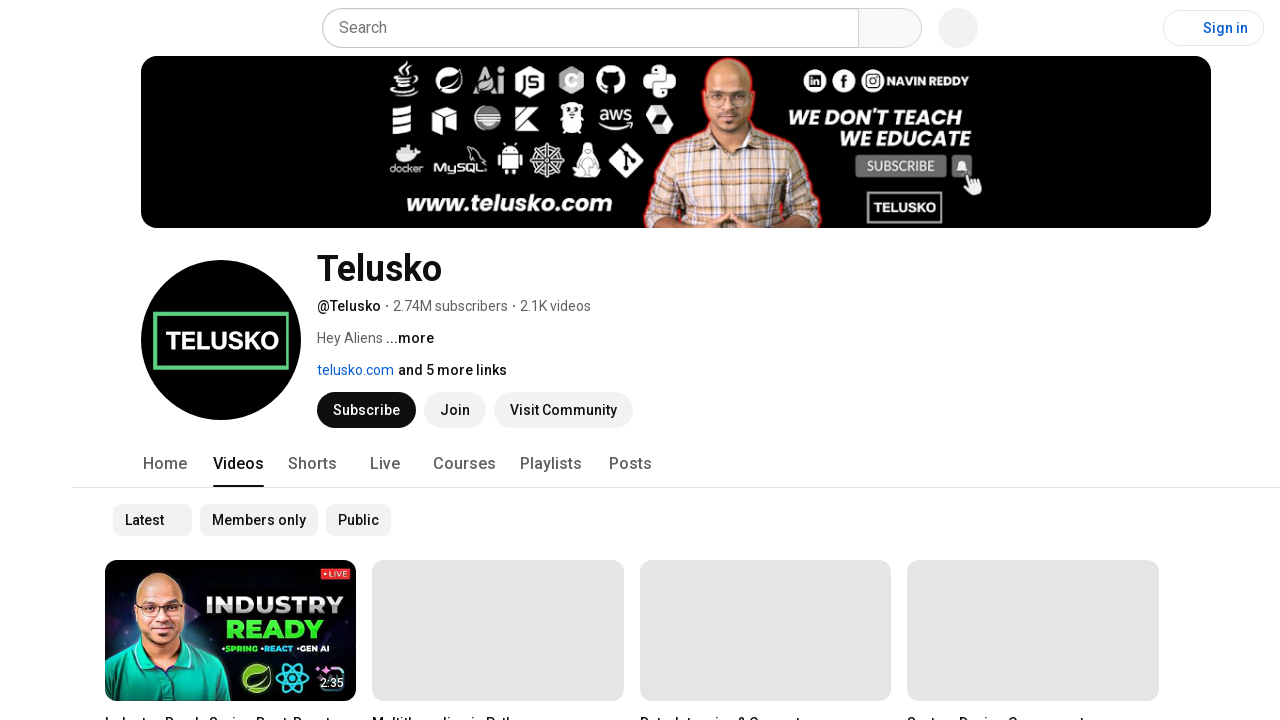

Telusko channel page loaded again (DOM content ready)
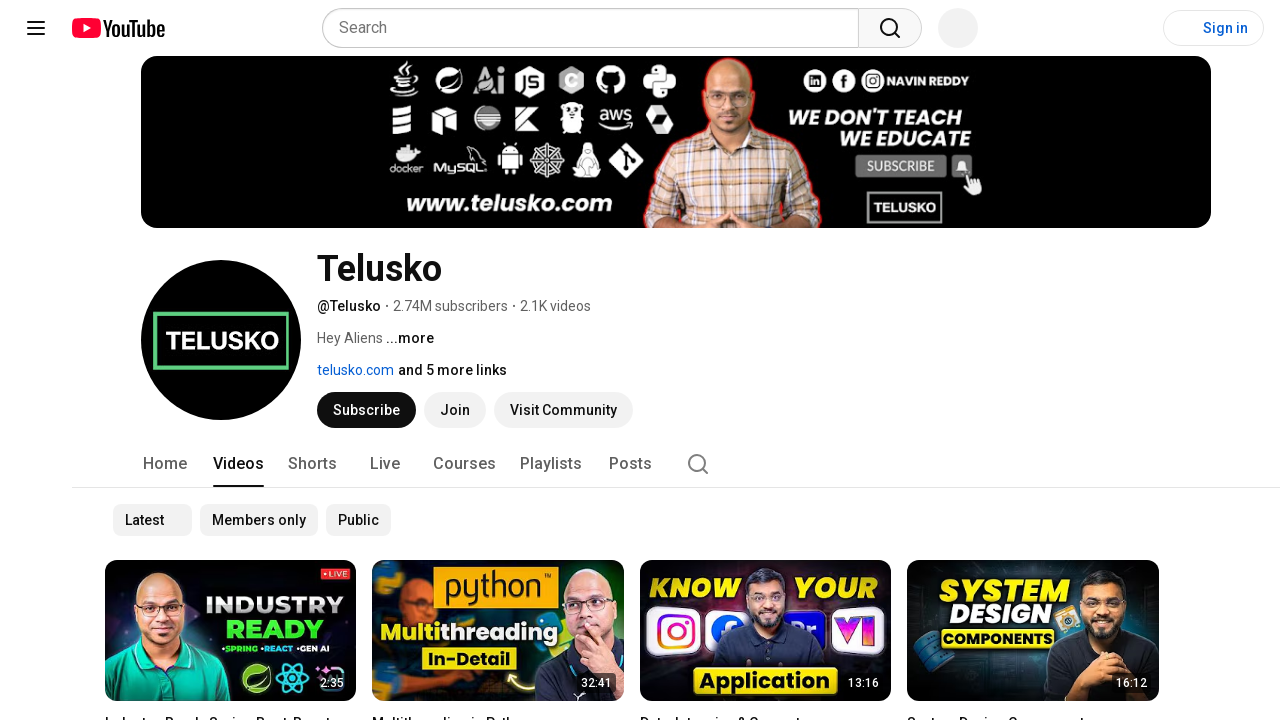

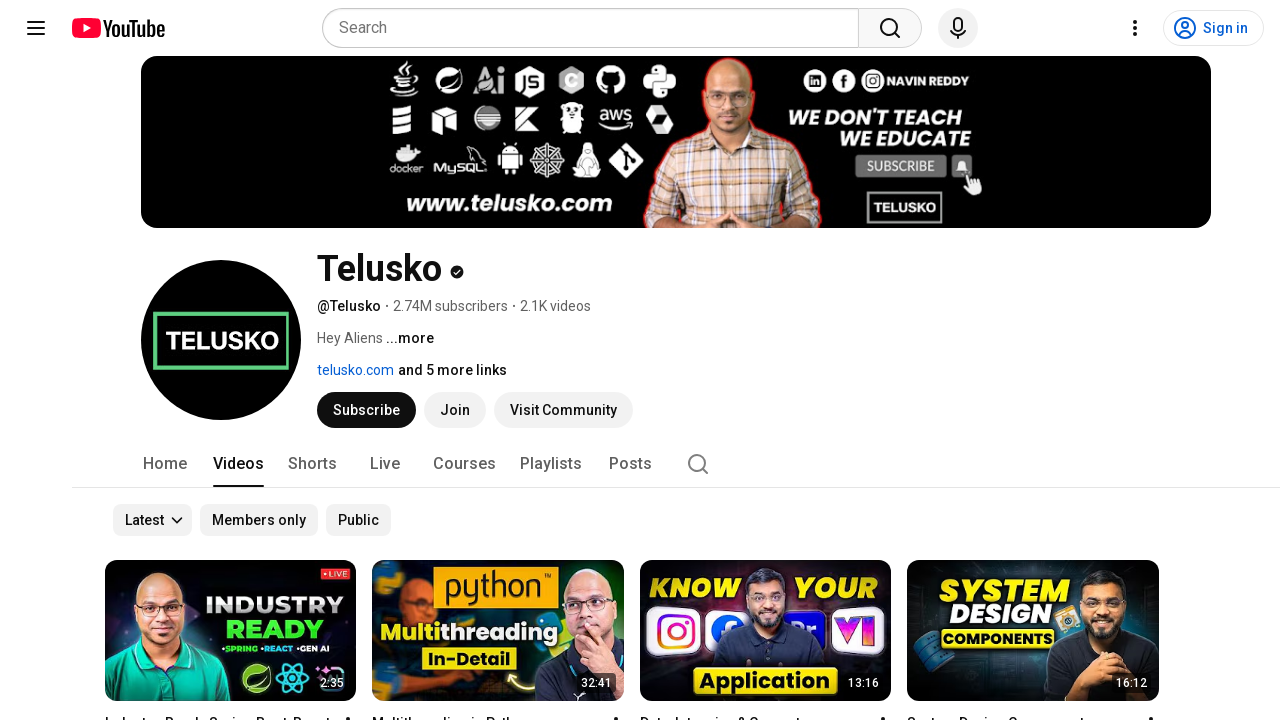